Tests a text box form by filling in full name, email, current address, and permanent address fields, then submitting the form

Starting URL: https://demoqa.com/text-box

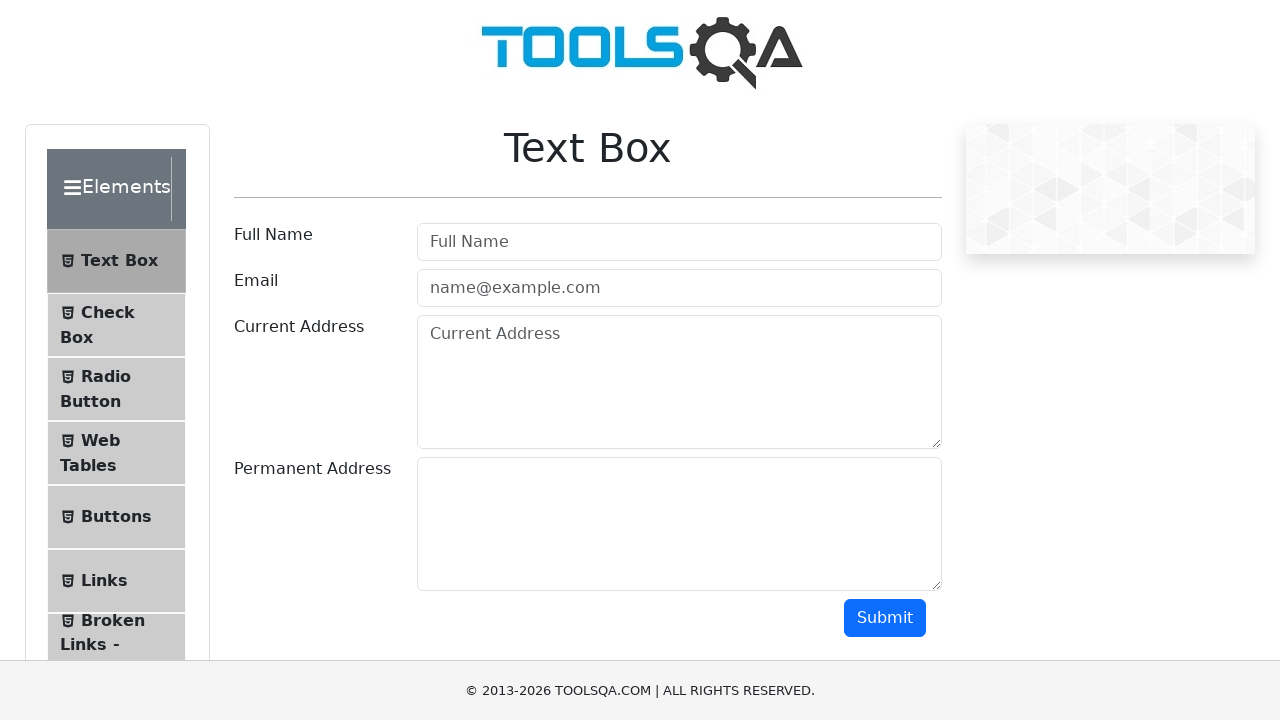

Filled full name field with 'Ilya' on #userName
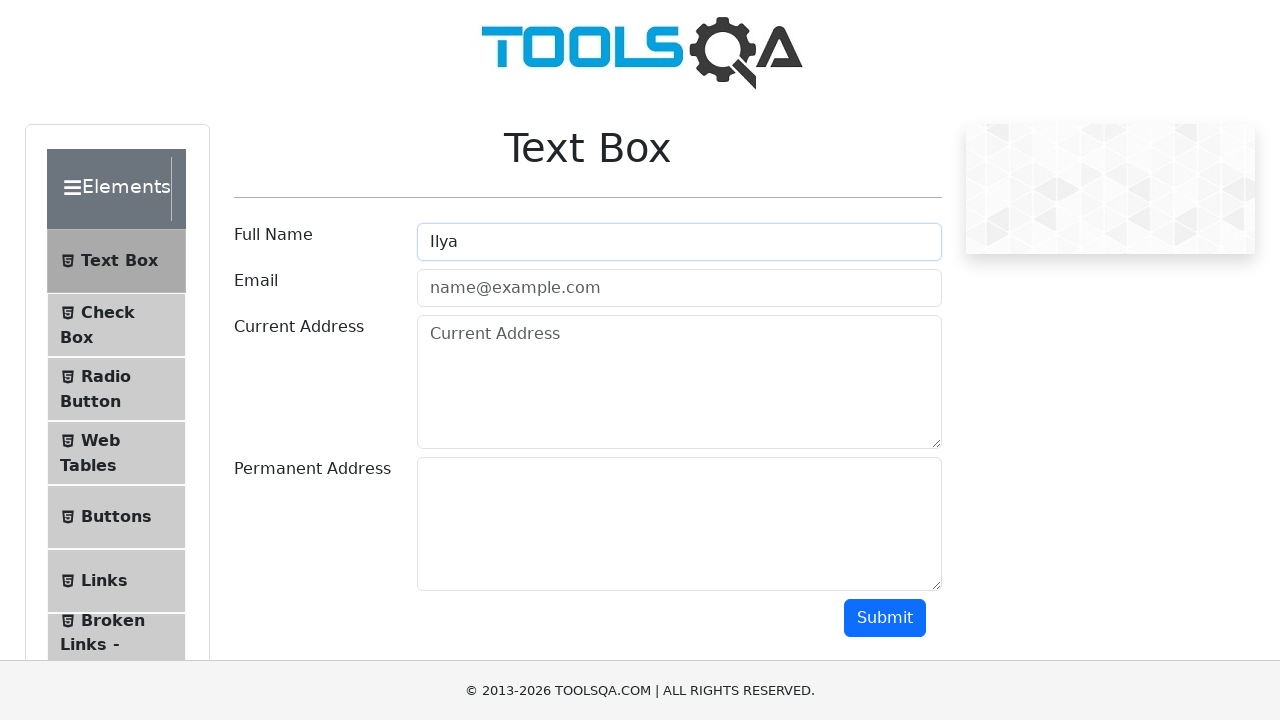

Filled email field with 'example@ex.ex' on [placeholder='name@example.com']
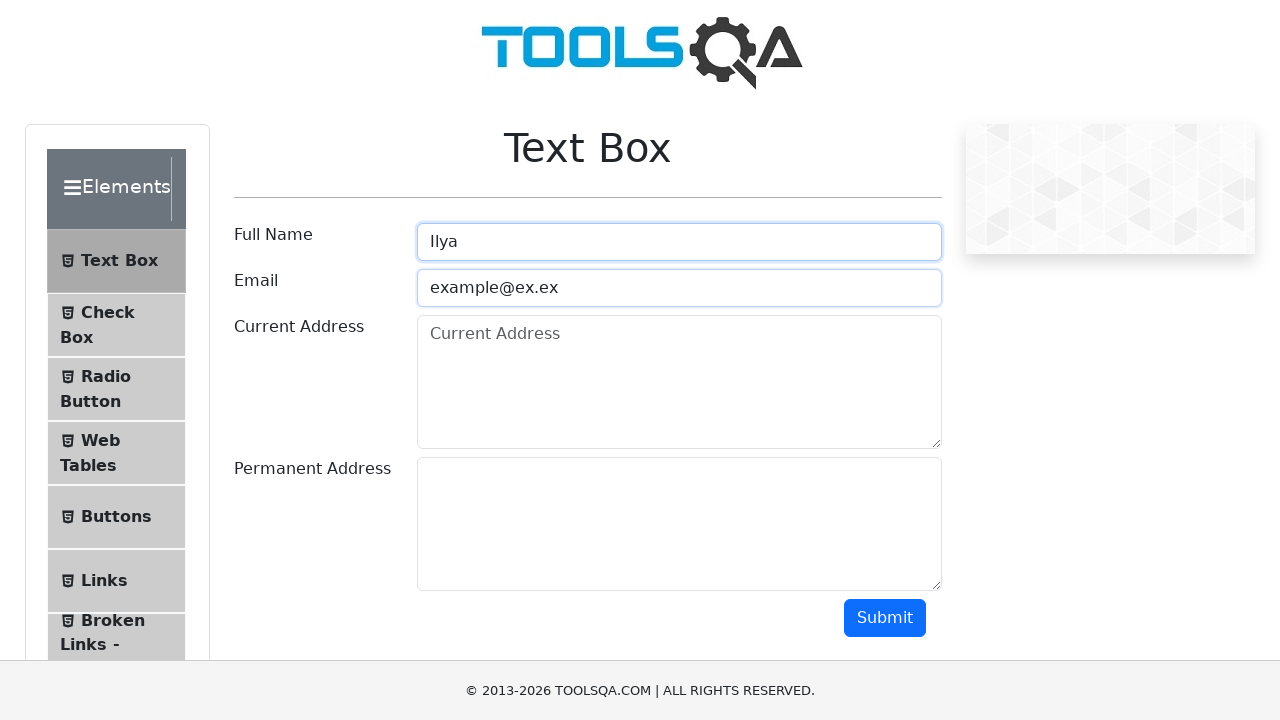

Filled current address field with 'krasnodar' on #currentAddress
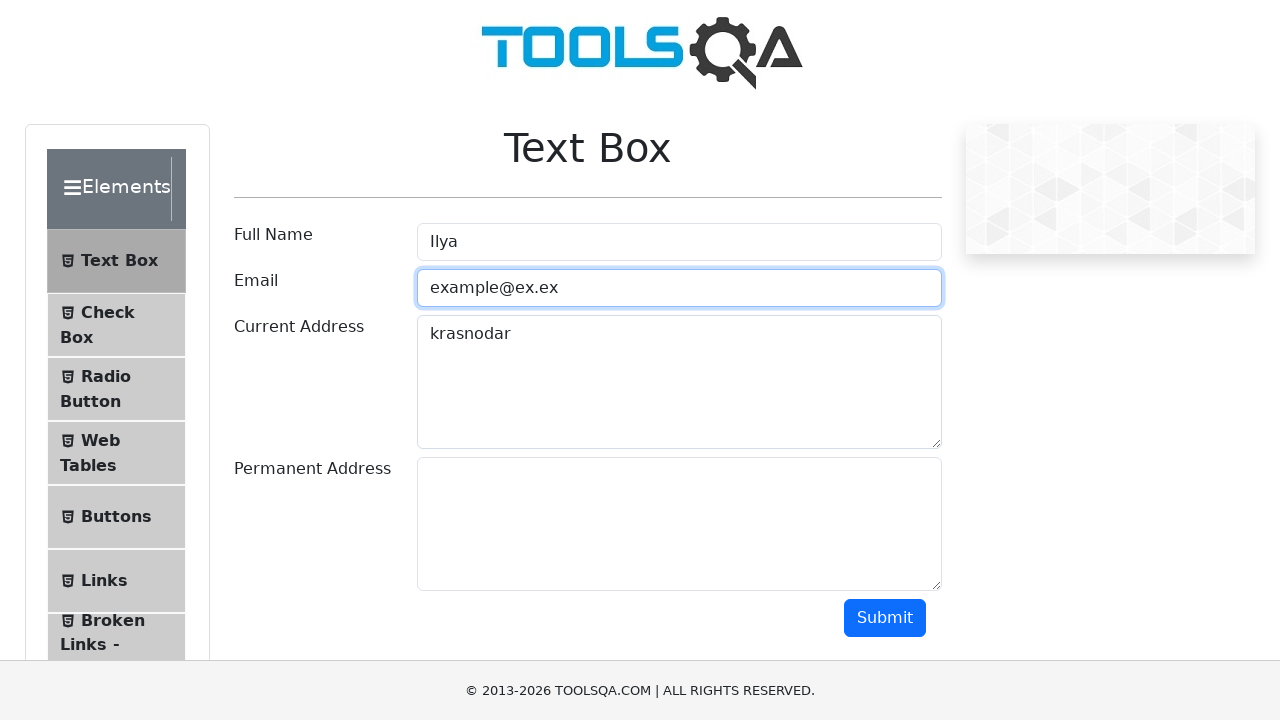

Filled permanent address field with 'ne krasnodar' on #permanentAddress
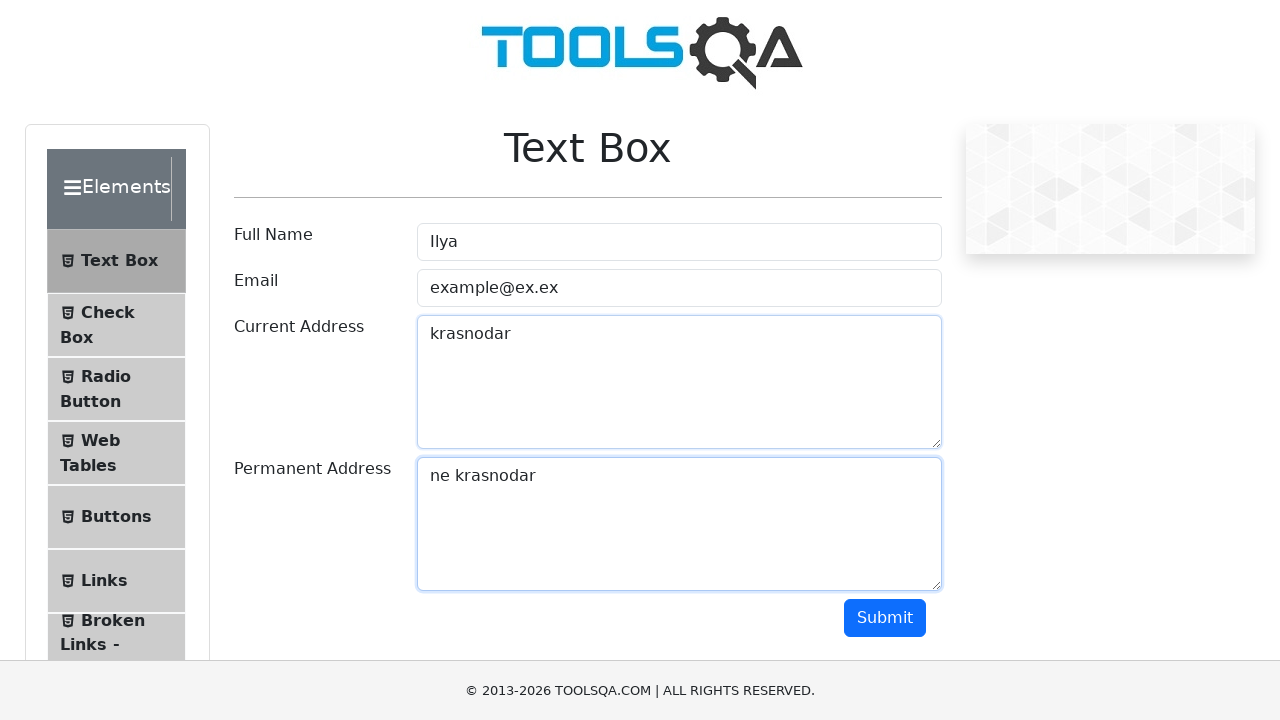

Clicked submit button to submit the form at (885, 618) on #submit
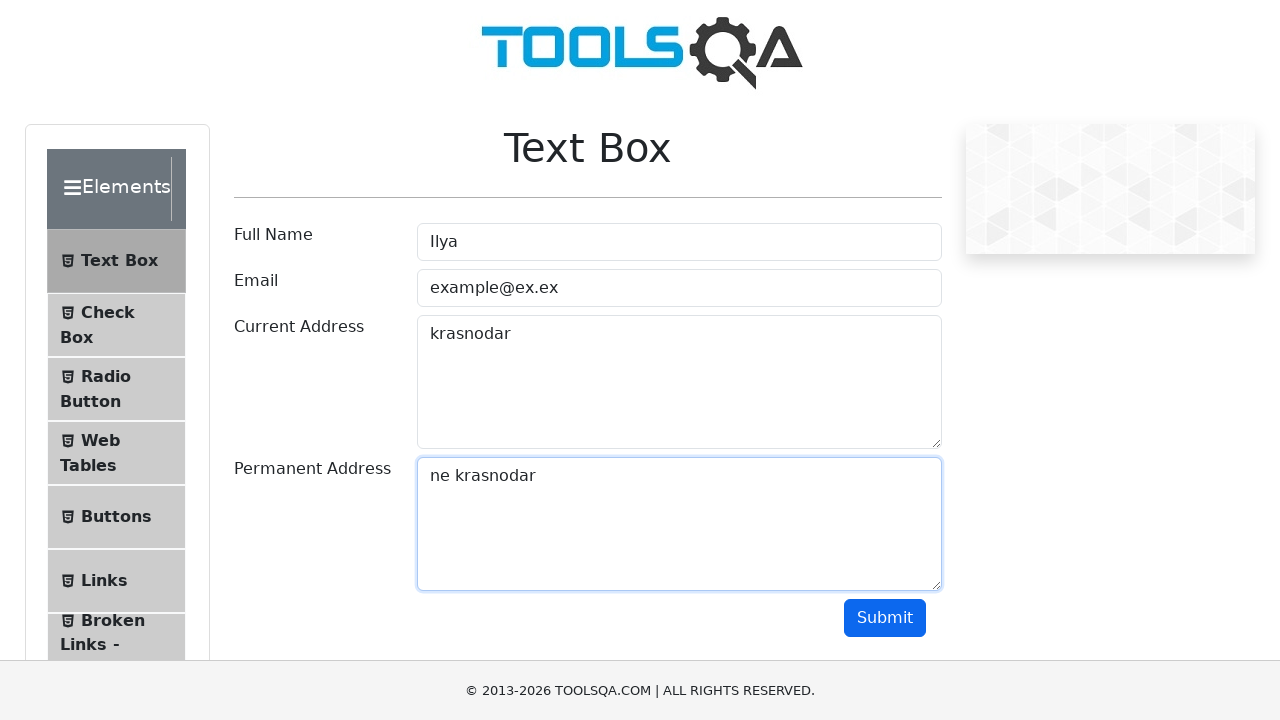

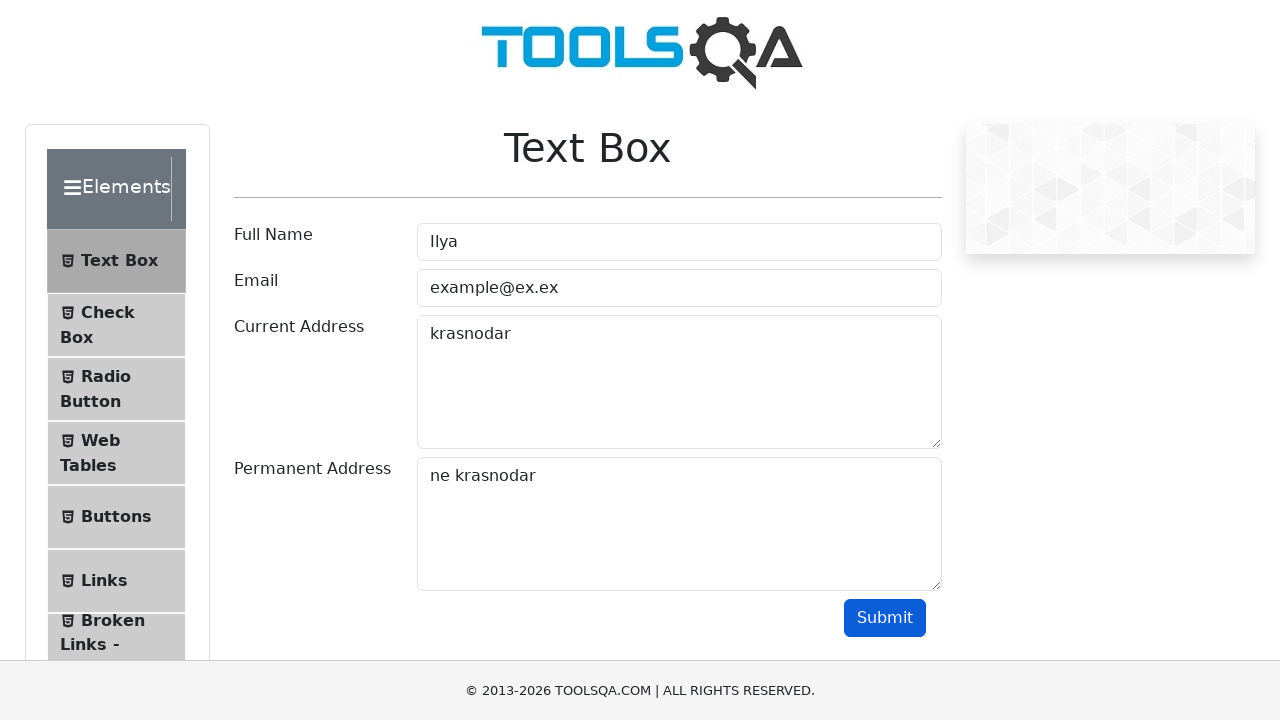